Tests a registration form by filling in user details including name, college, email, institute ID, mobile, and department fields, then clicking the registration button

Starting URL: https://workshop-8e267.web.app/Register%20Form/form.html

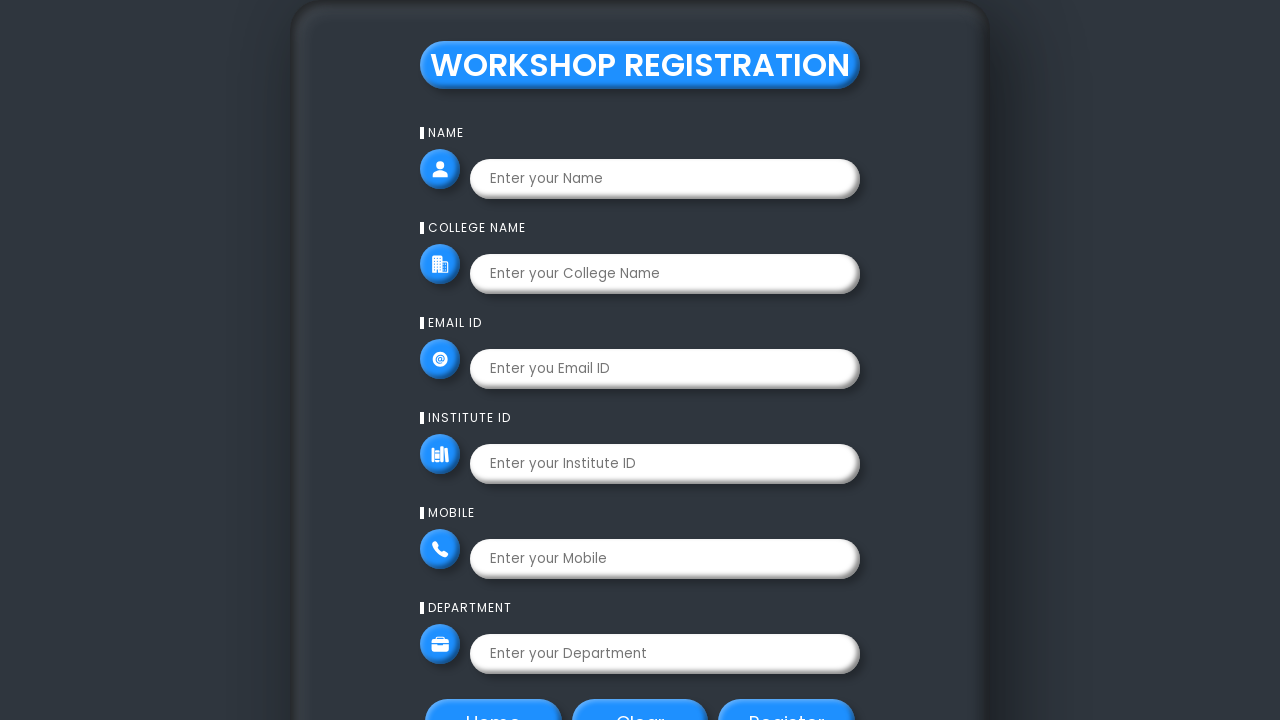

Filled name field with 'Uttam' on #name
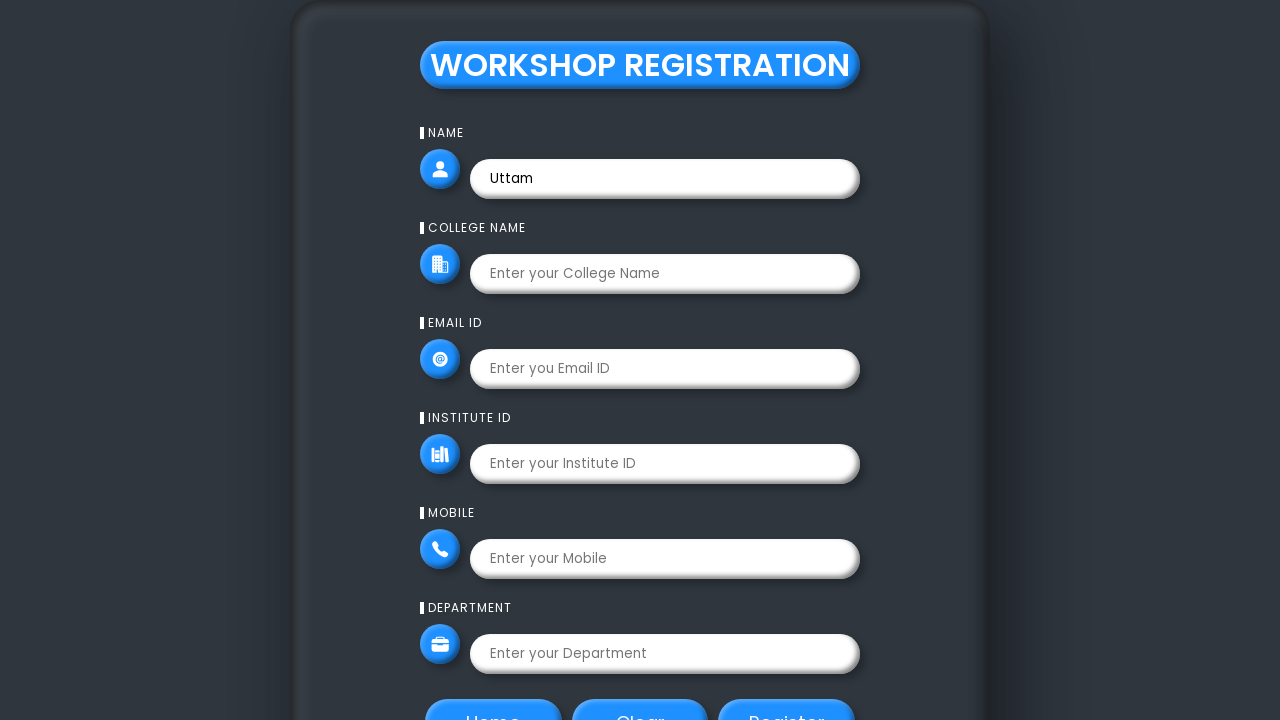

Filled college name field with 'BIT' on #collegename
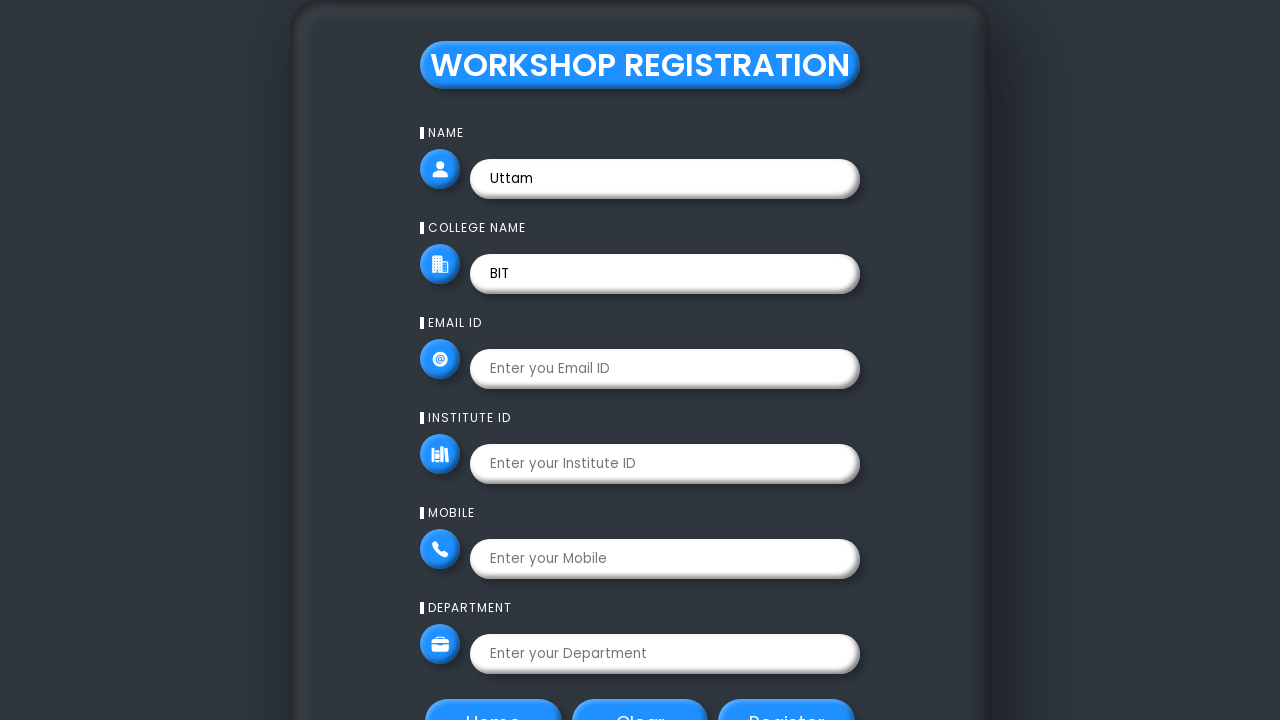

Filled email field with 'uttamk7561@gmail.com' on #email
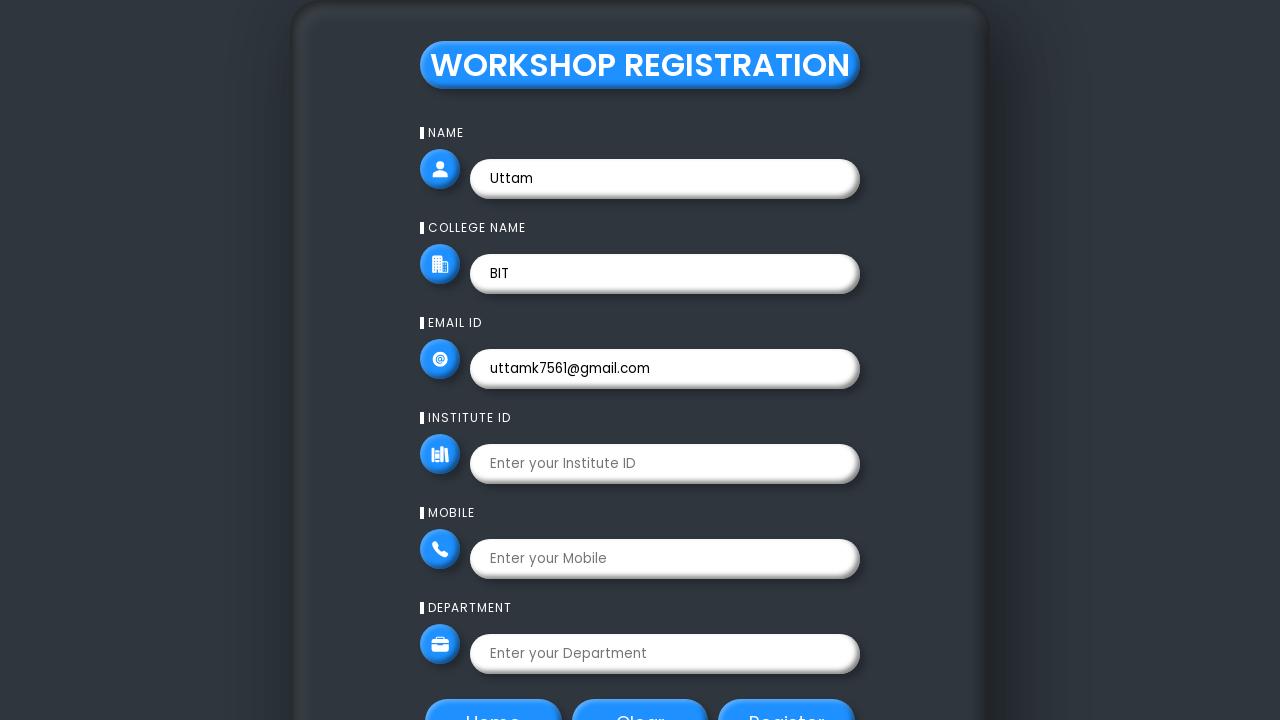

Filled institute ID field with 'MCA\10016\23' on #instituteid
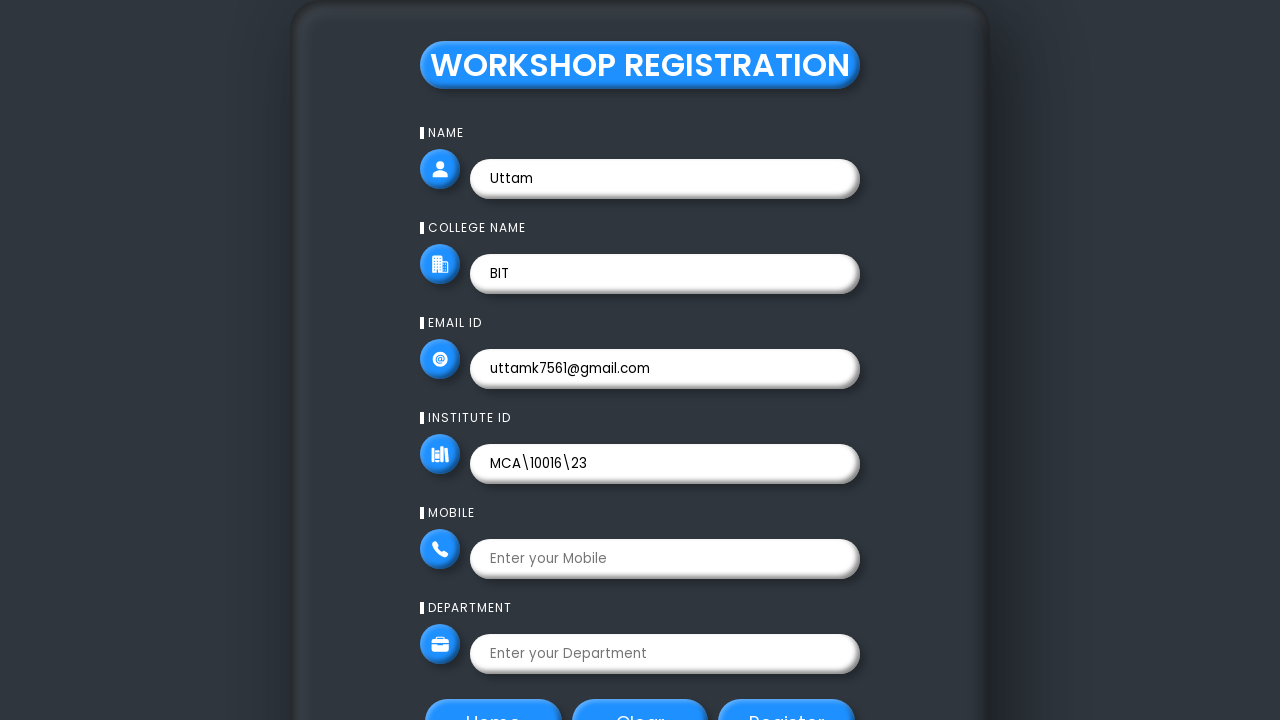

Filled mobile field with '98018819982' on #mobile
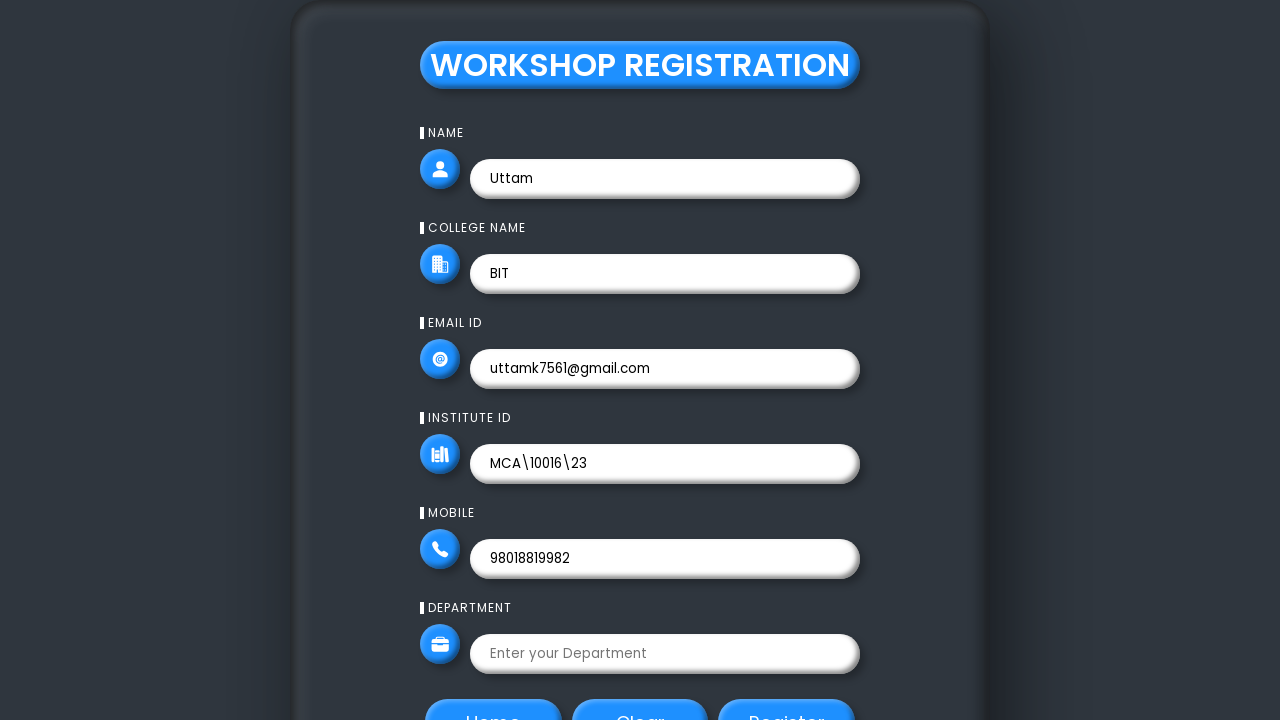

Filled department field with 'MCA' on #Dept
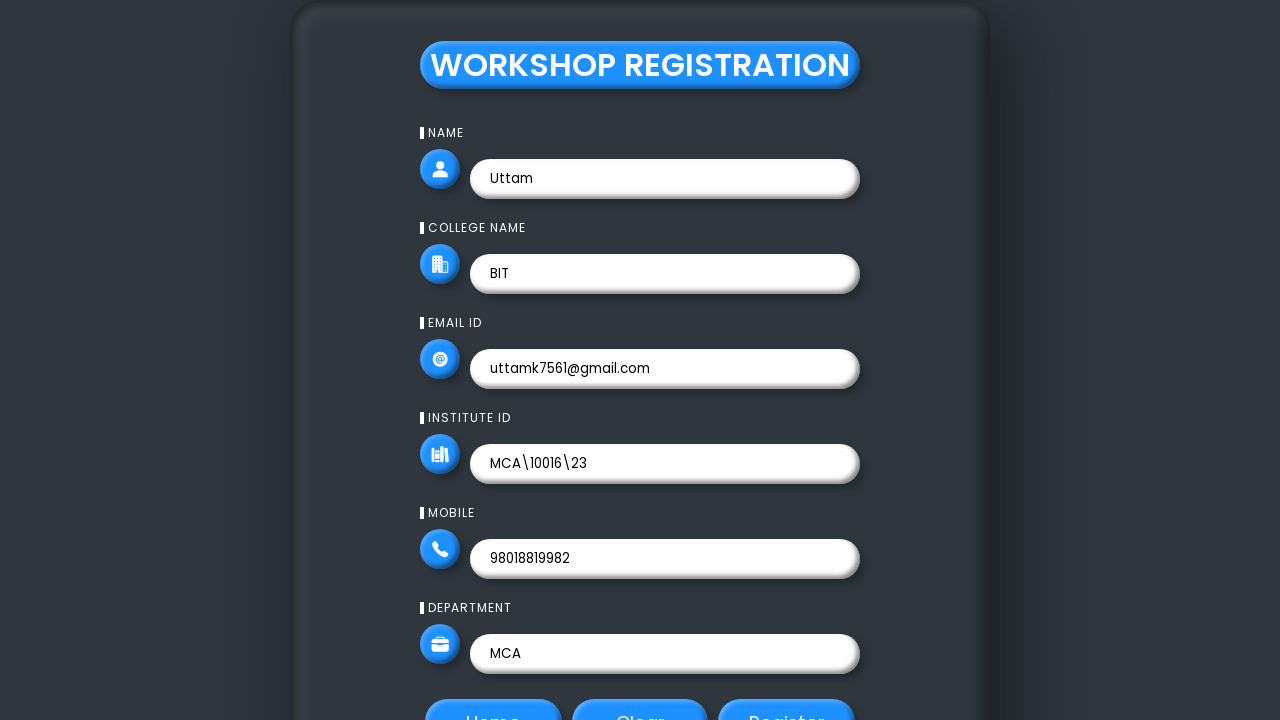

Clicked registration button using JavaScript executor
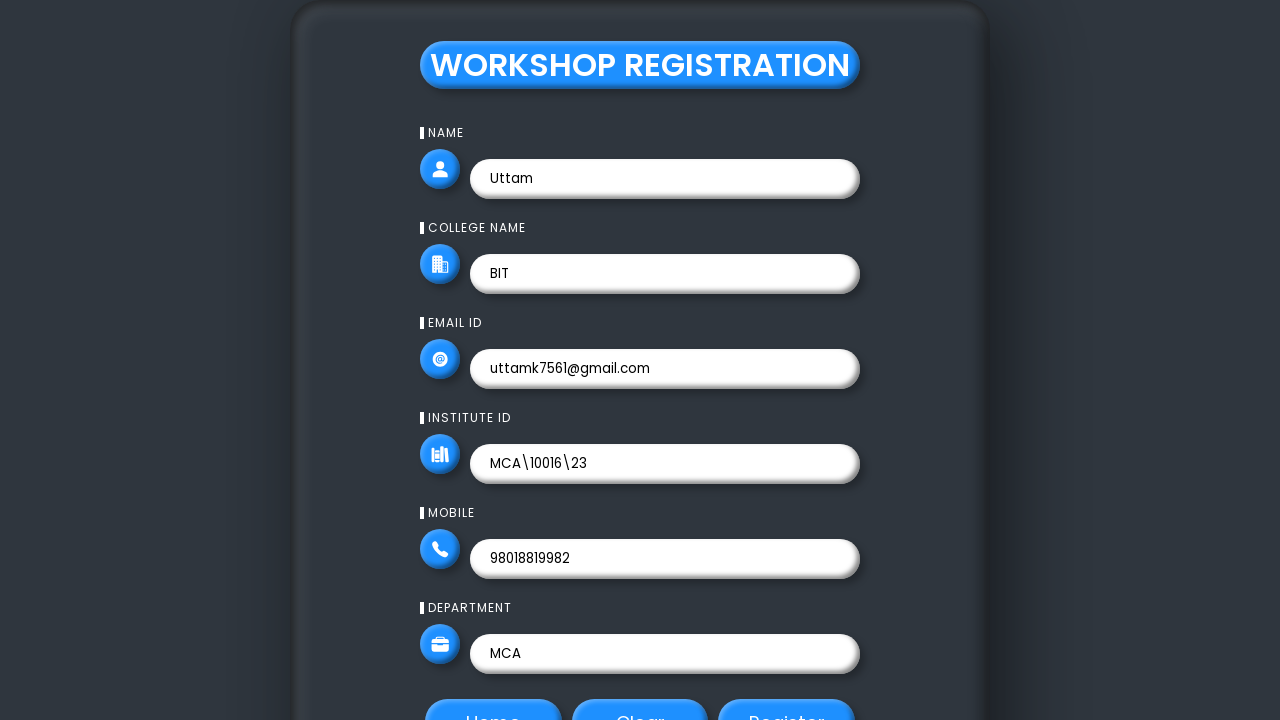

Waited 2 seconds for registration processing
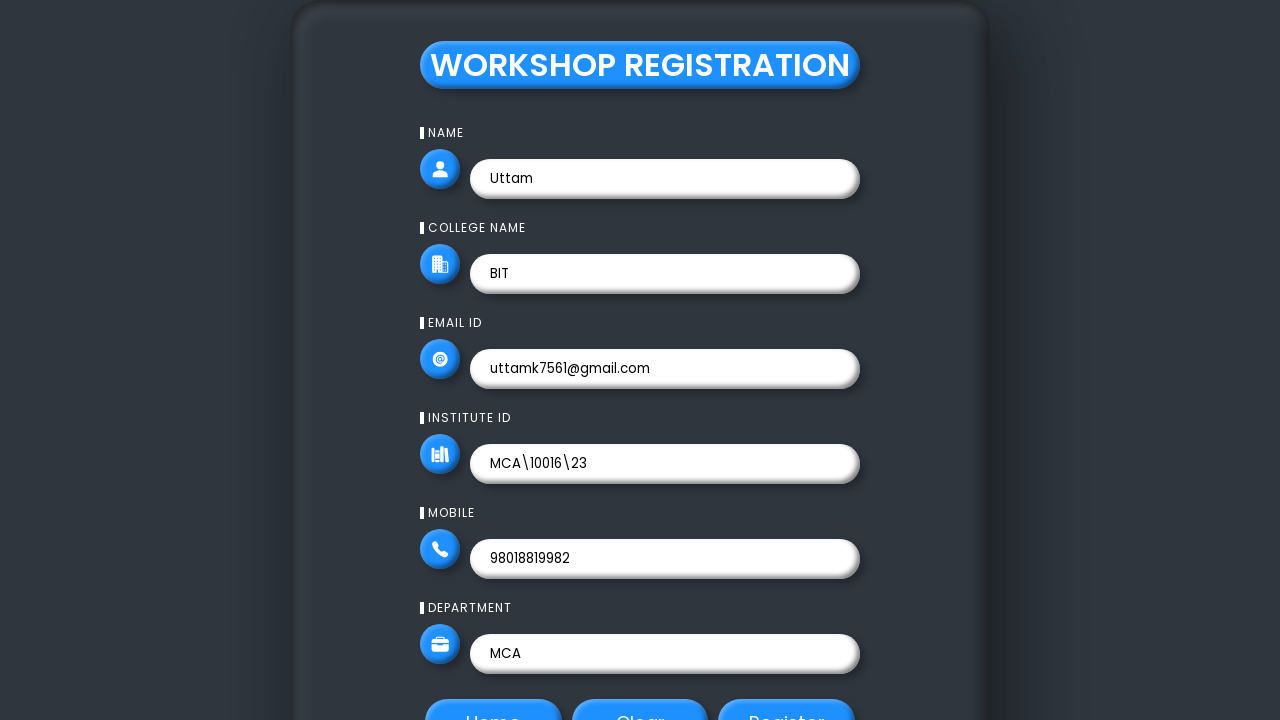

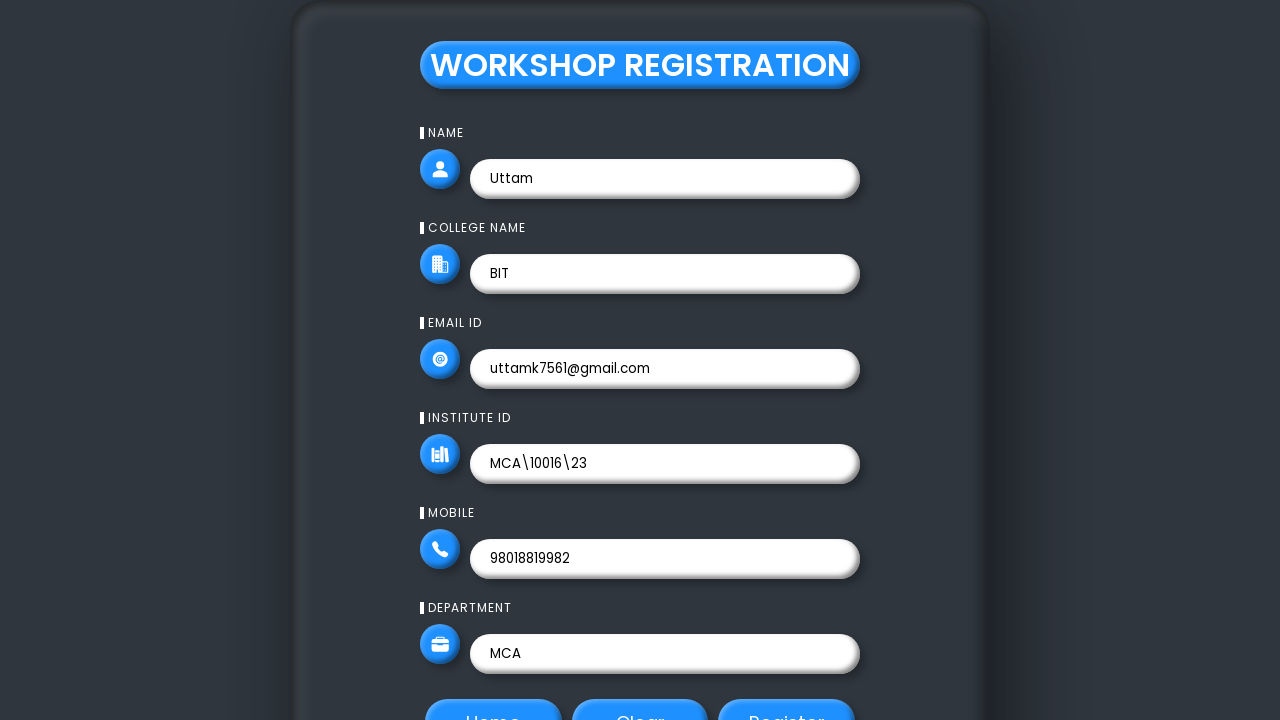